Tests dropdown/select element functionality by selecting options using different methods: by visible text, by index, and by value

Starting URL: https://training-support.net/webelements/selects

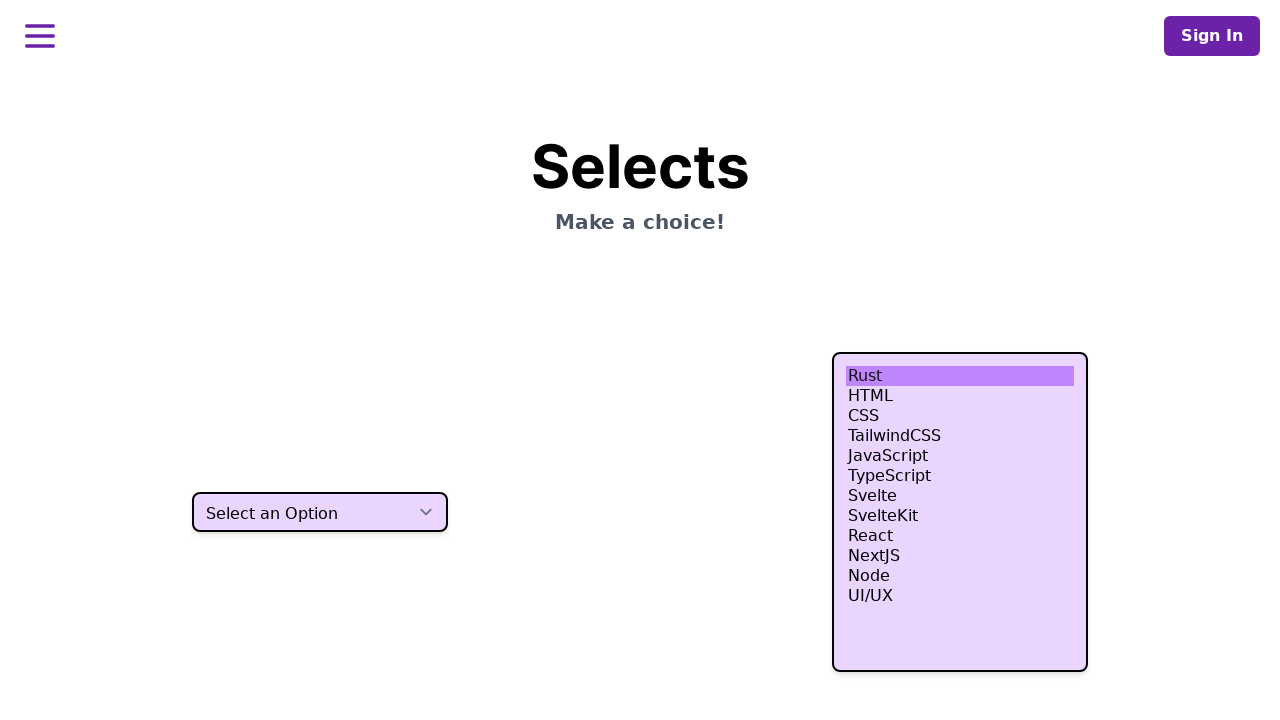

Located dropdown select element with class 'h-10'
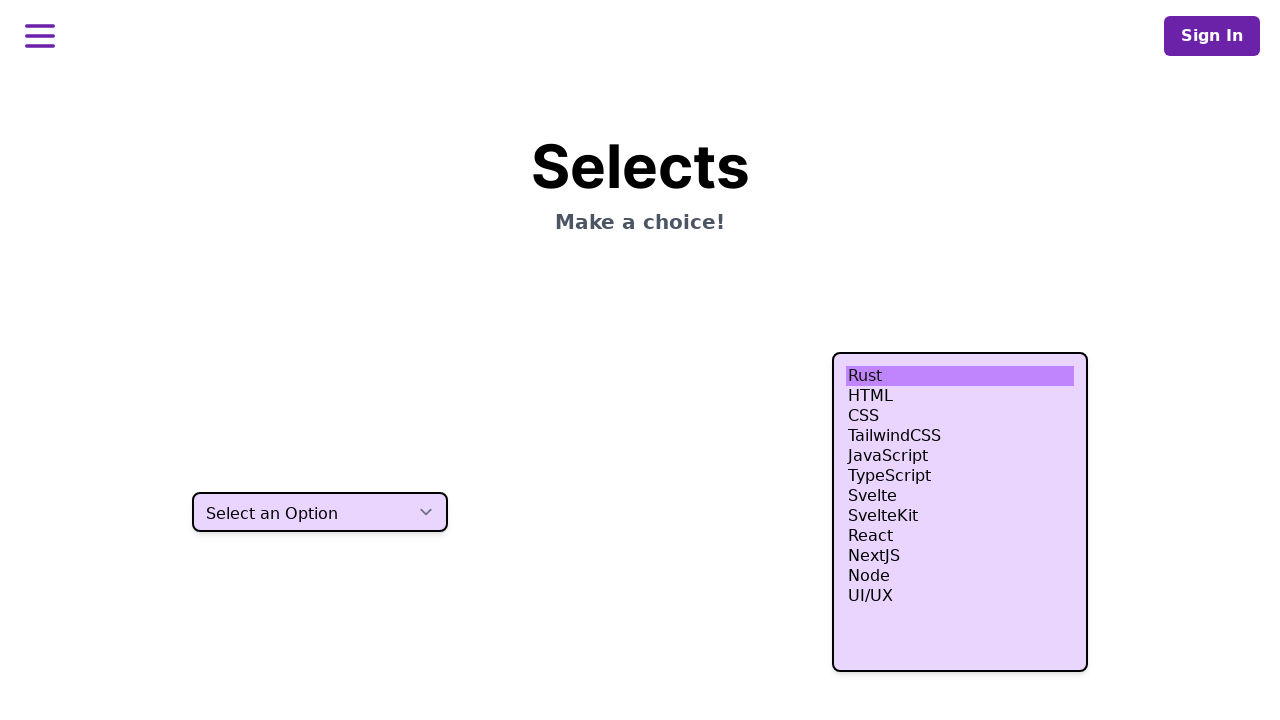

Selected dropdown option by visible text 'Two' on select.h-10
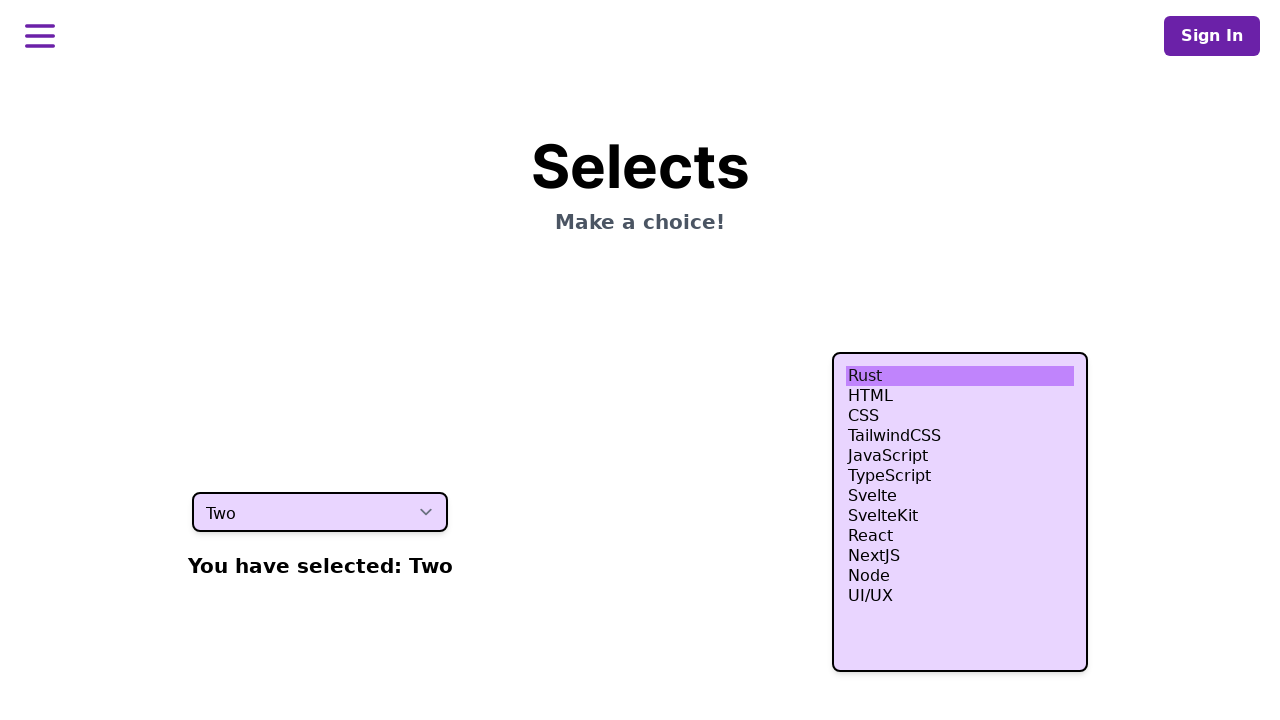

Selected dropdown option by index 2 (third option) on select.h-10
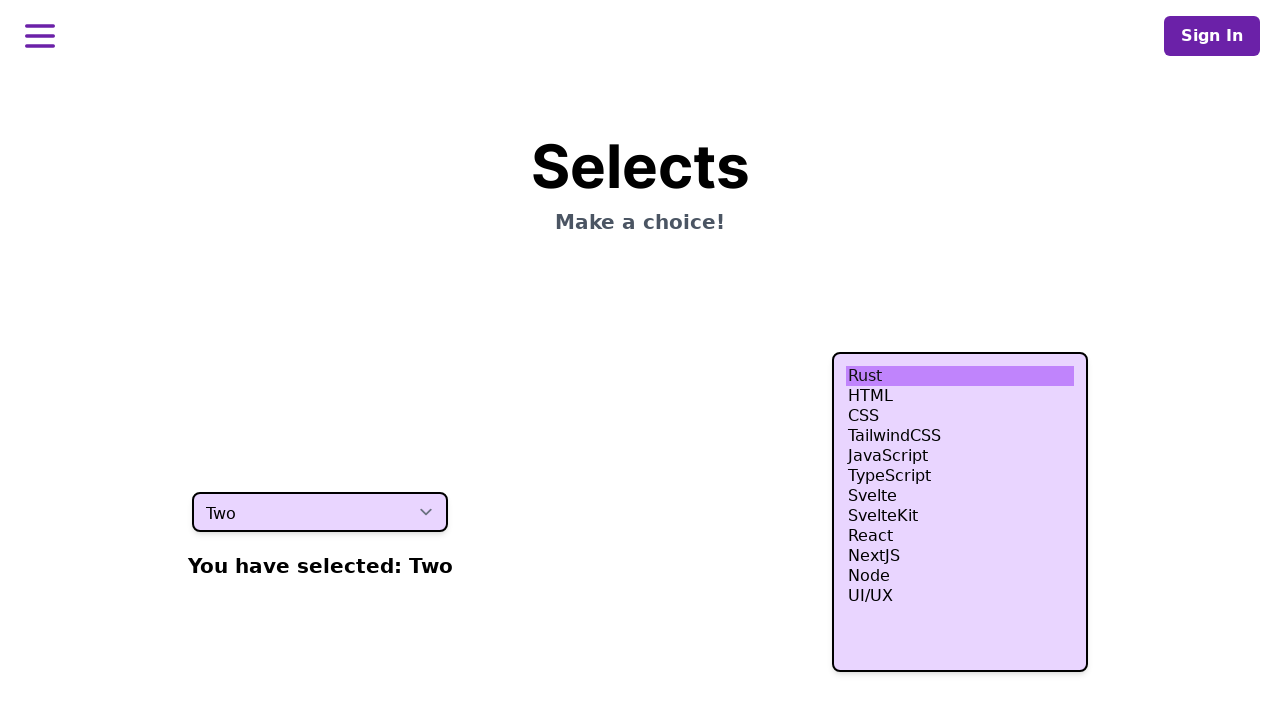

Selected dropdown option by value 'three' on select.h-10
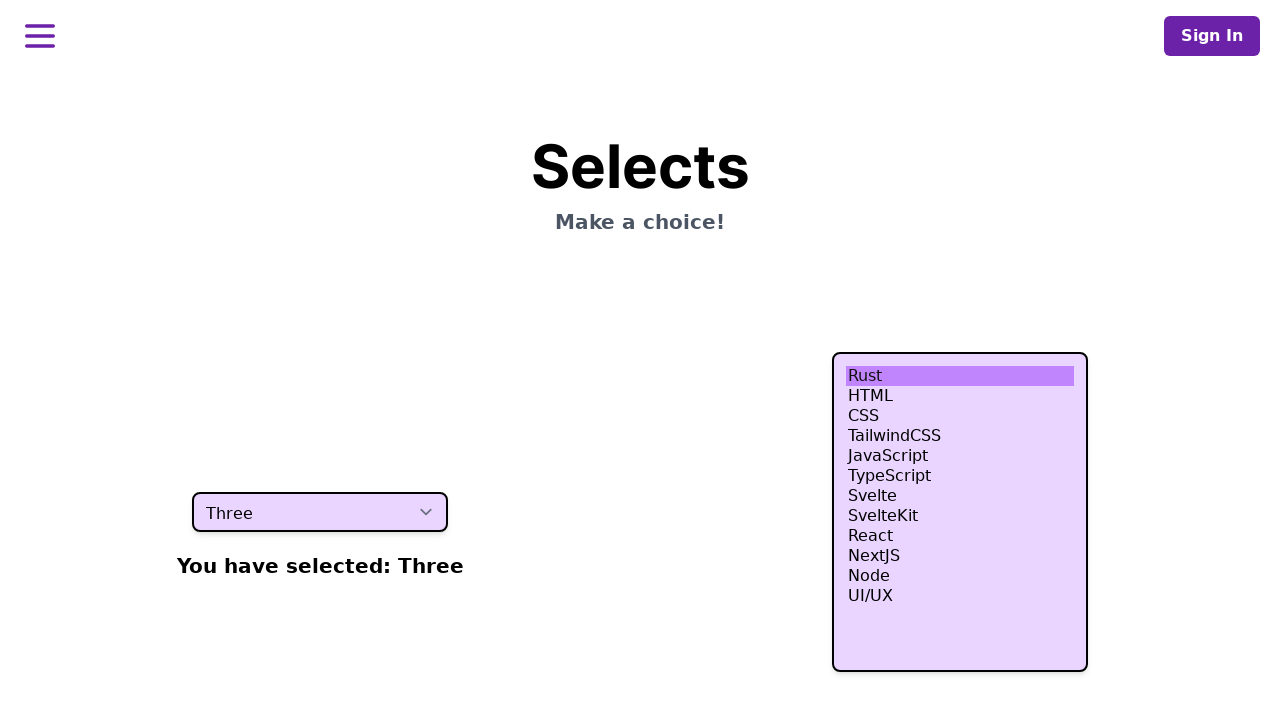

Waited 500ms to ensure dropdown selections completed
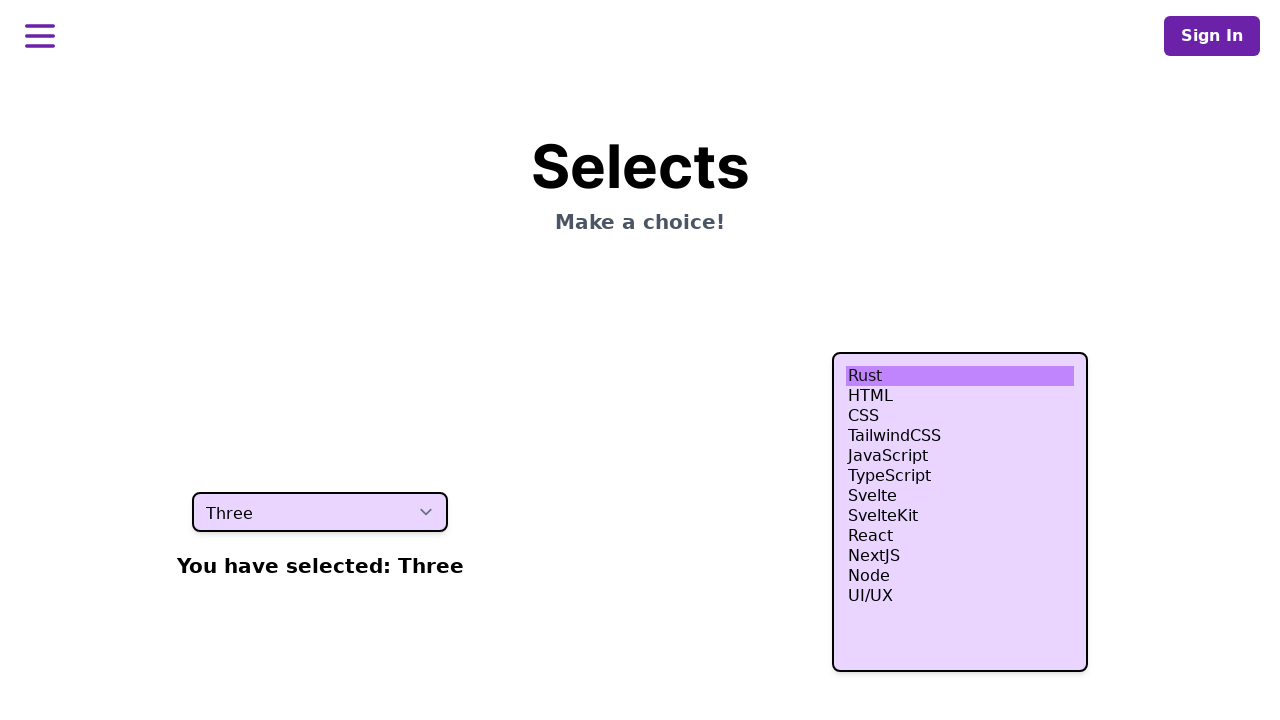

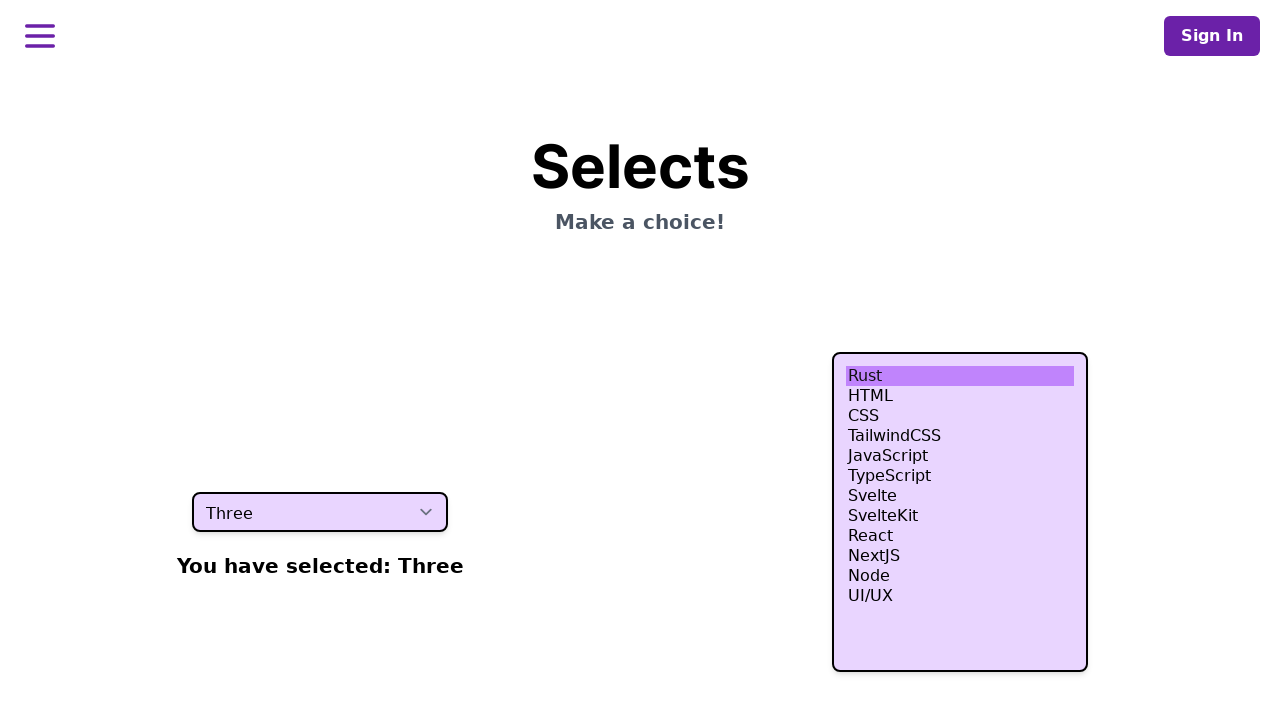